Tests JavaScript alert handling by triggering three types of alerts (simple alert, confirm dialog, and prompt dialog) and interacting with each one - accepting the simple alert, dismissing the confirm dialog, and entering text then accepting the prompt dialog.

Starting URL: https://the-internet.herokuapp.com/javascript_alerts

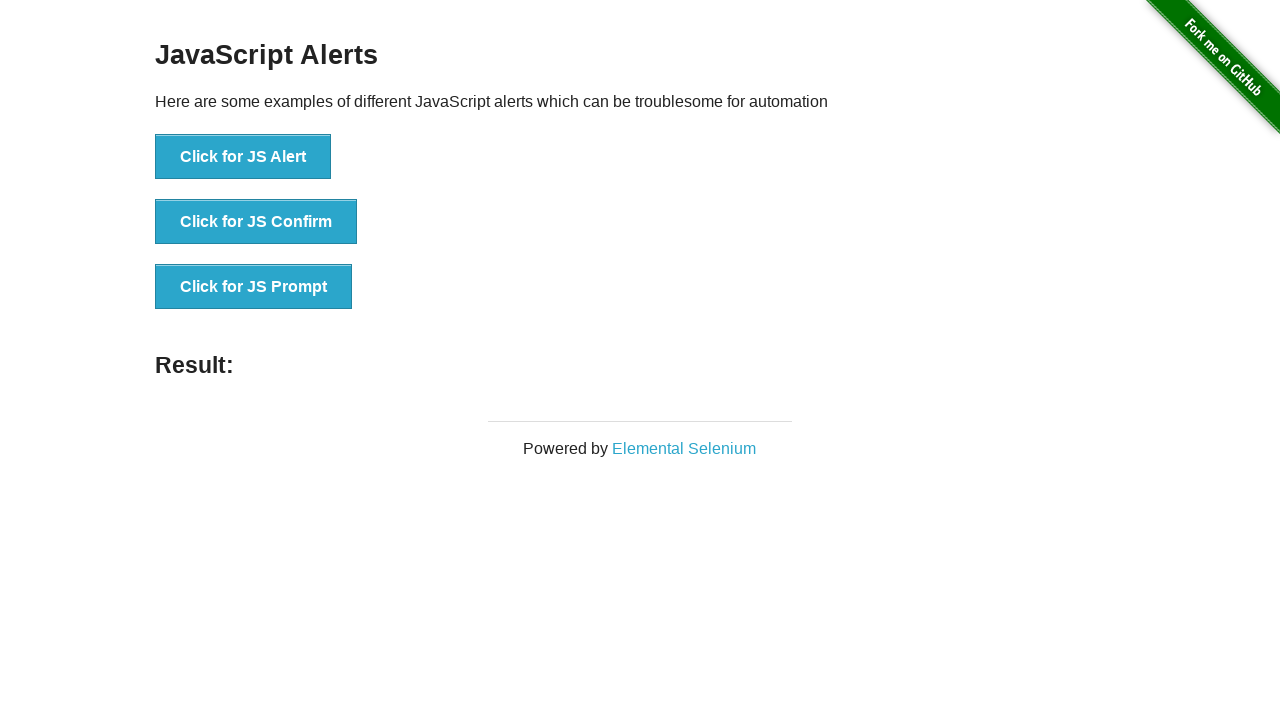

Clicked simple alert button at (243, 157) on button[onclick='jsAlert()']
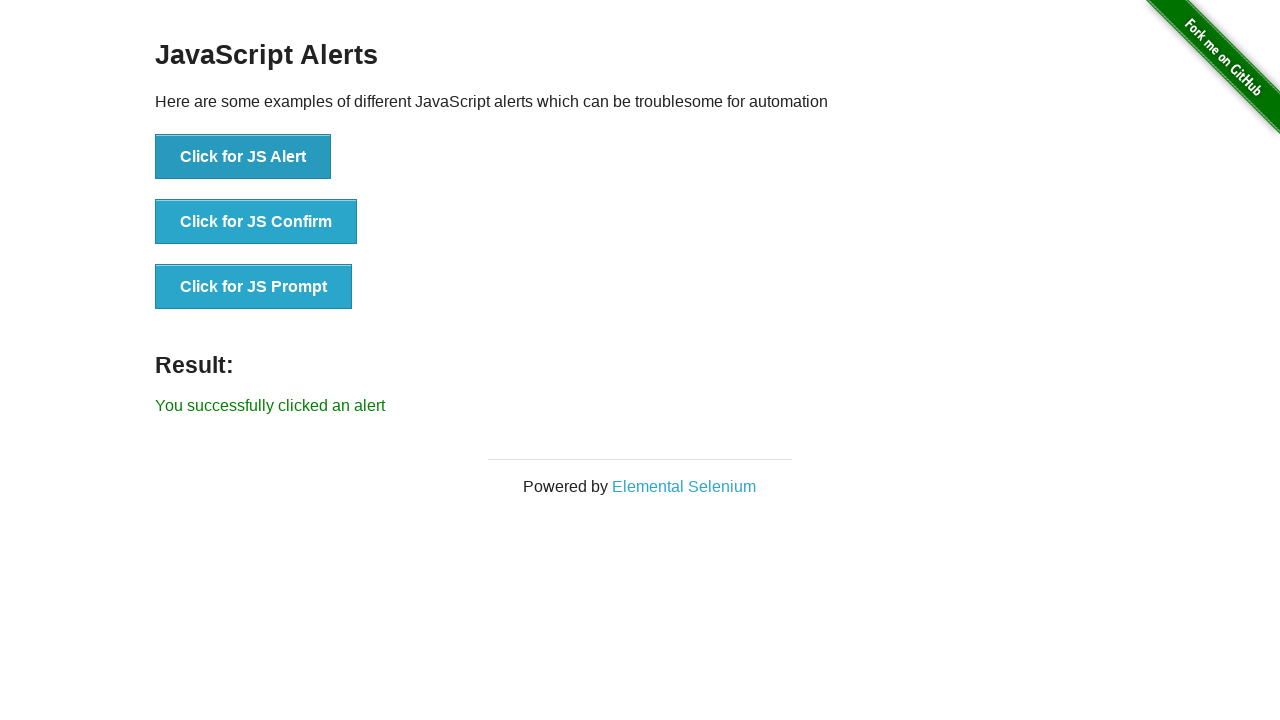

Set up dialog handler to accept alerts
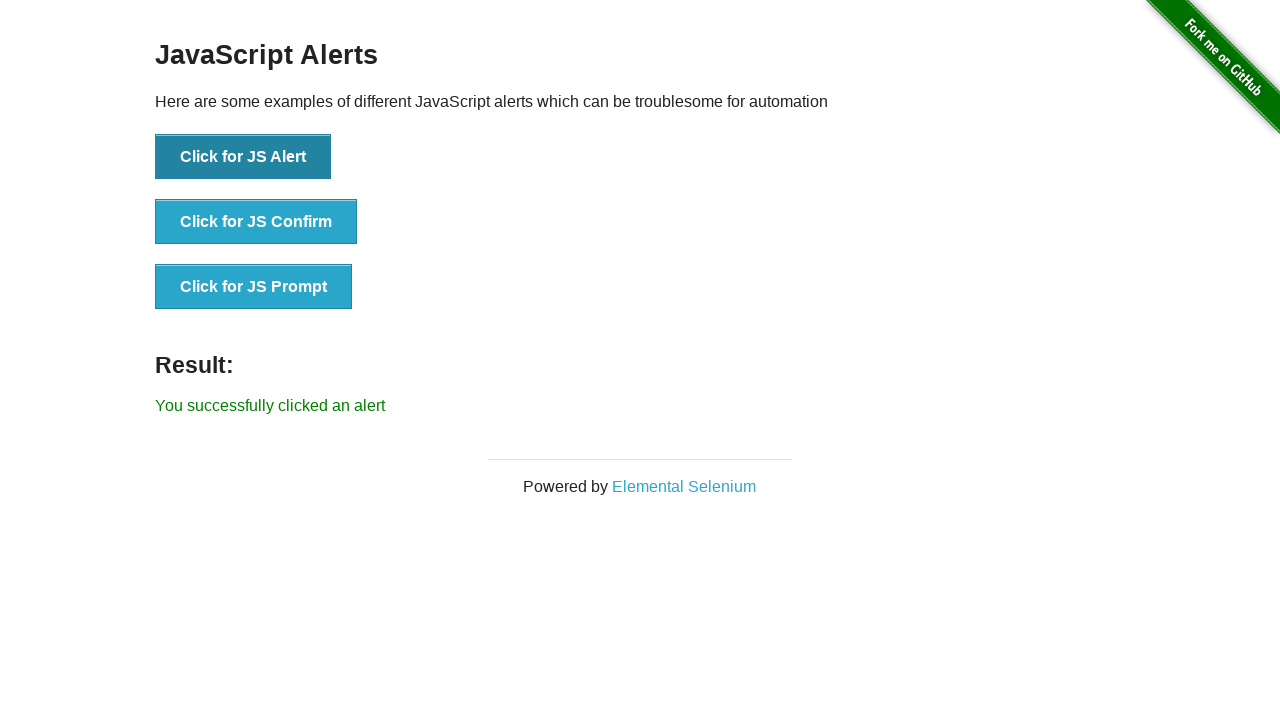

Waited 1 second for simple alert to be processed
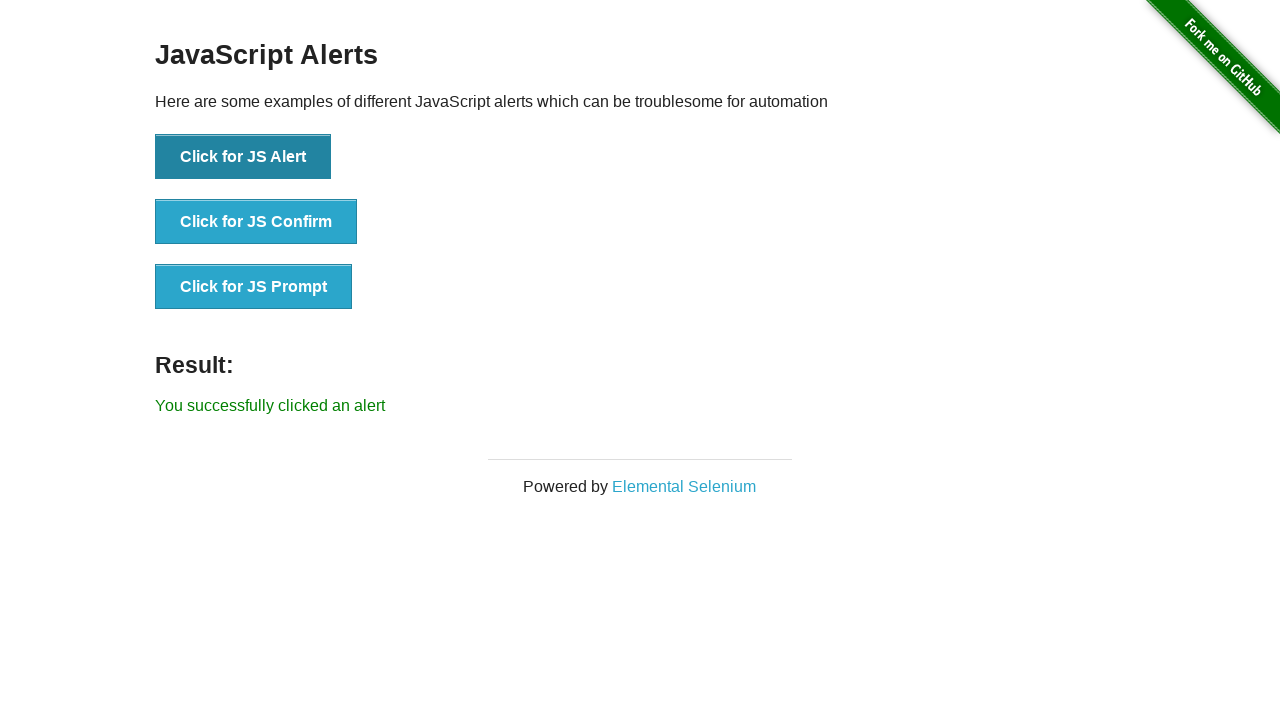

Clicked confirm dialog button at (256, 222) on button[onclick='jsConfirm()']
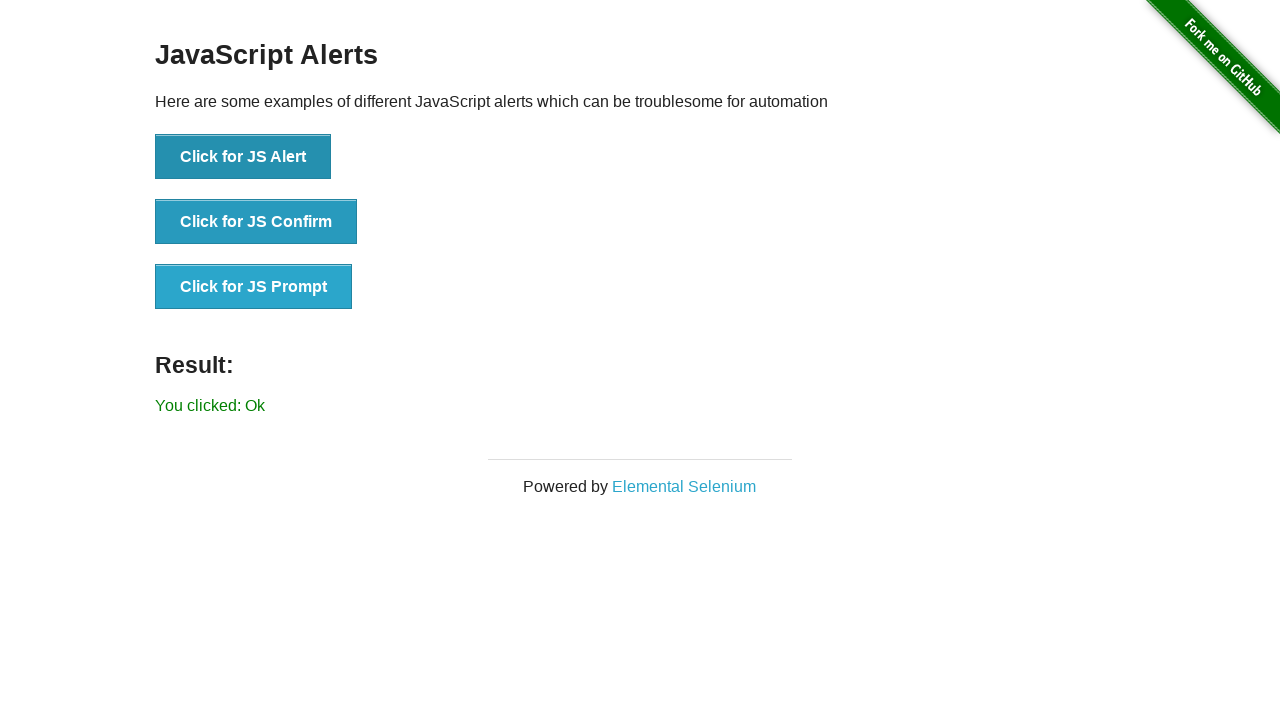

Set up dialog handler to dismiss confirm dialogs
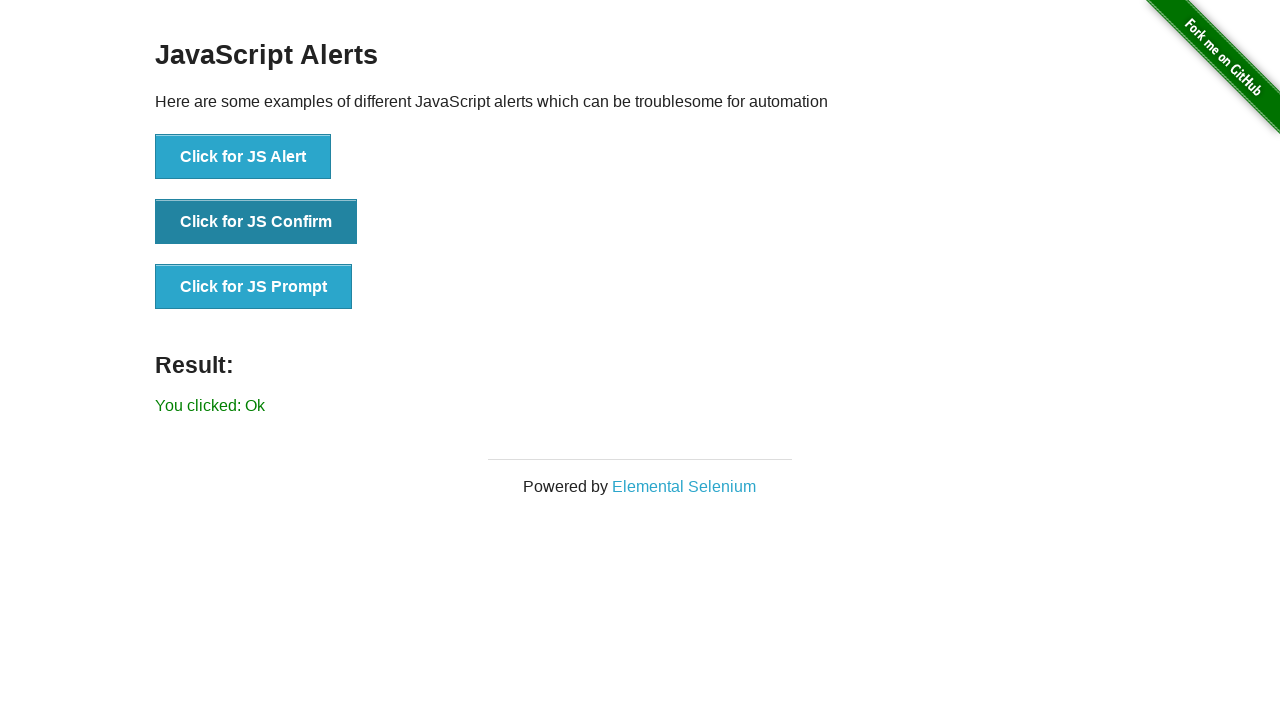

Waited 1 second for confirm dialog to be processed
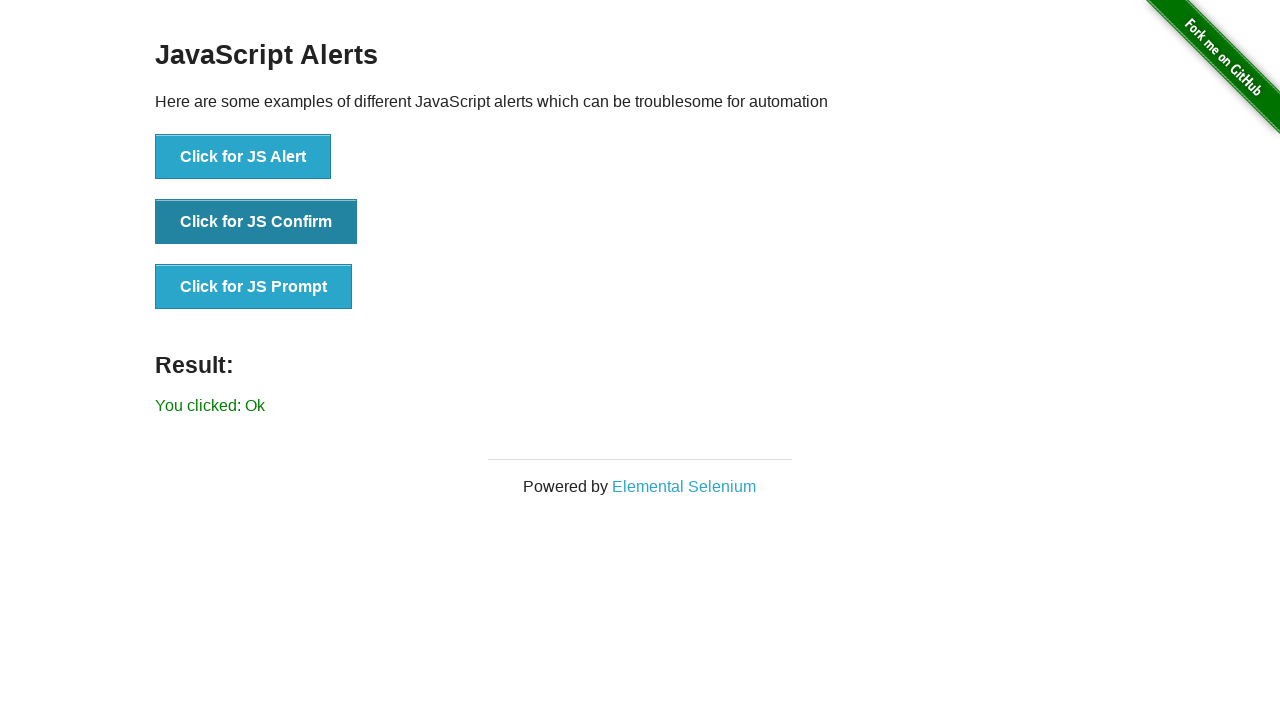

Clicked prompt dialog button at (254, 287) on button[onclick='jsPrompt()']
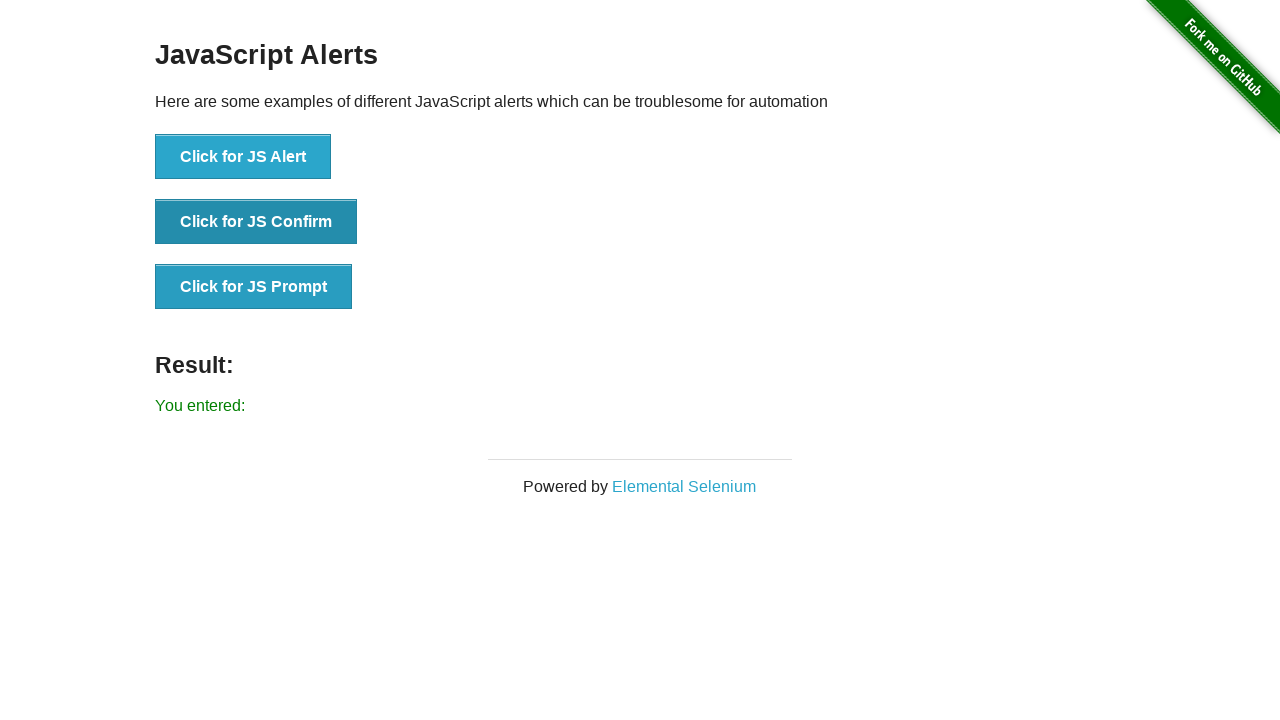

Set up dialog handler to accept prompt with text 'Hello'
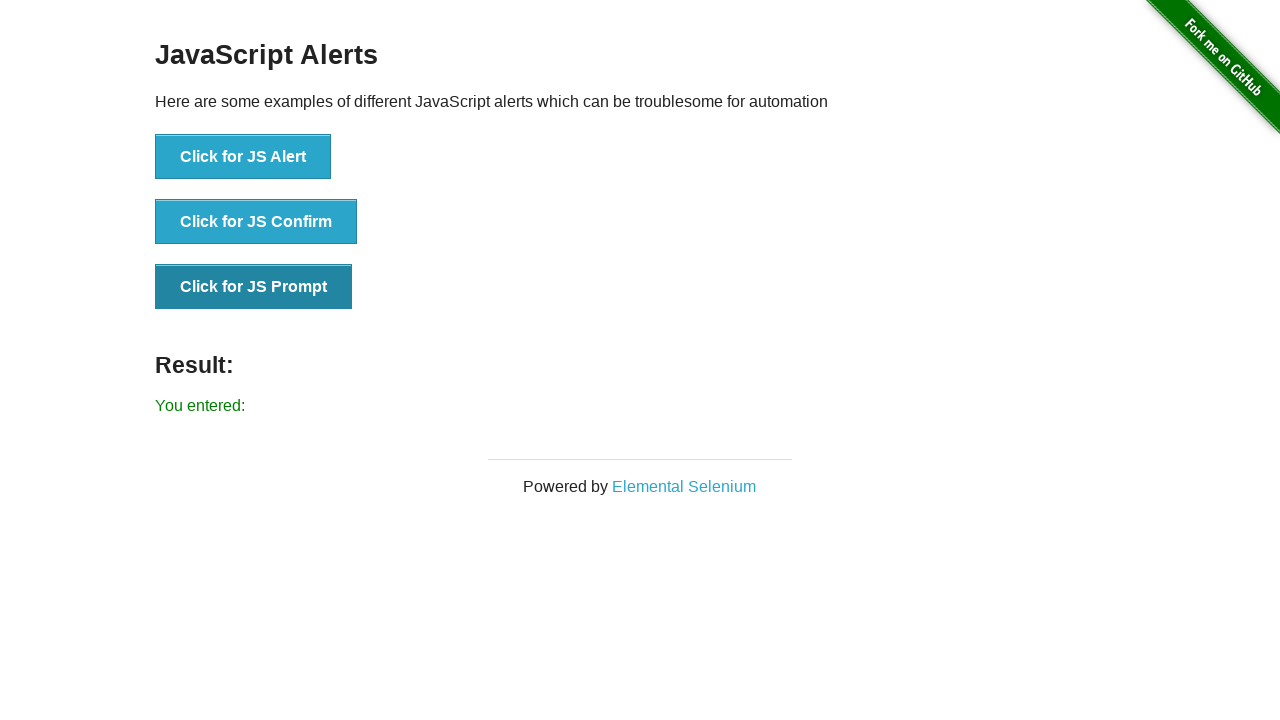

Waited 1 second for prompt dialog to be processed
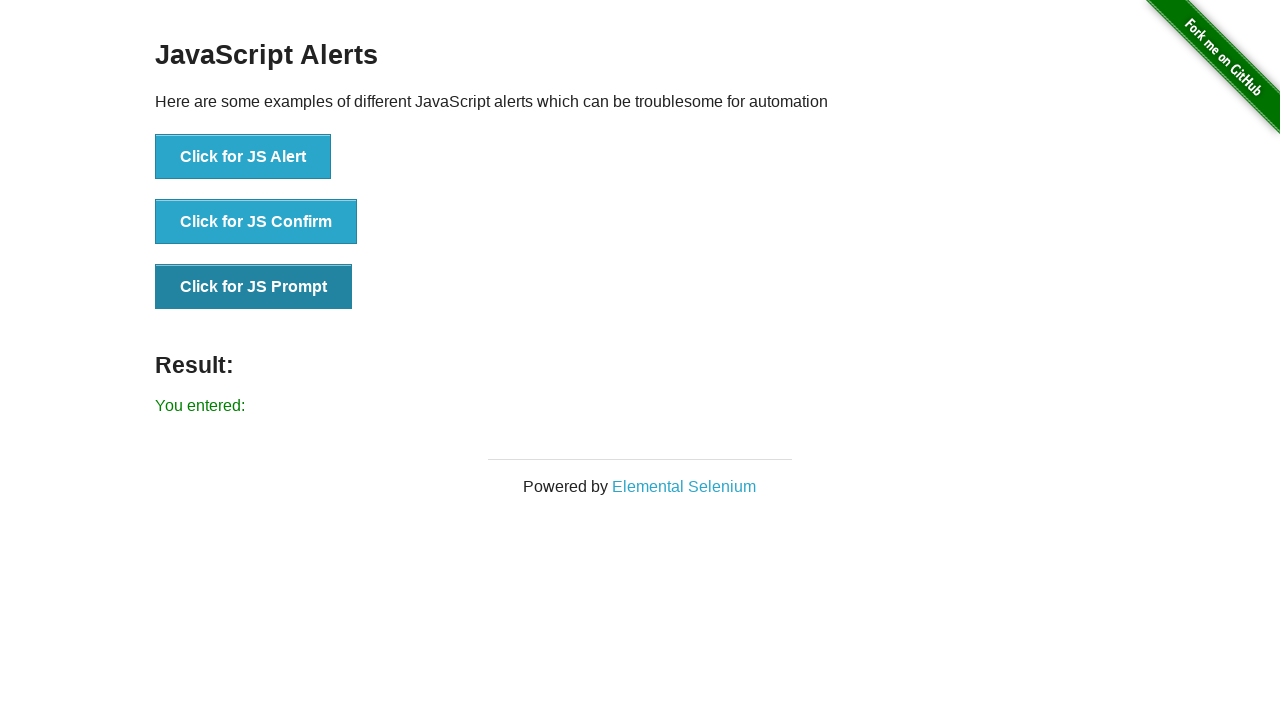

Result element loaded and visible
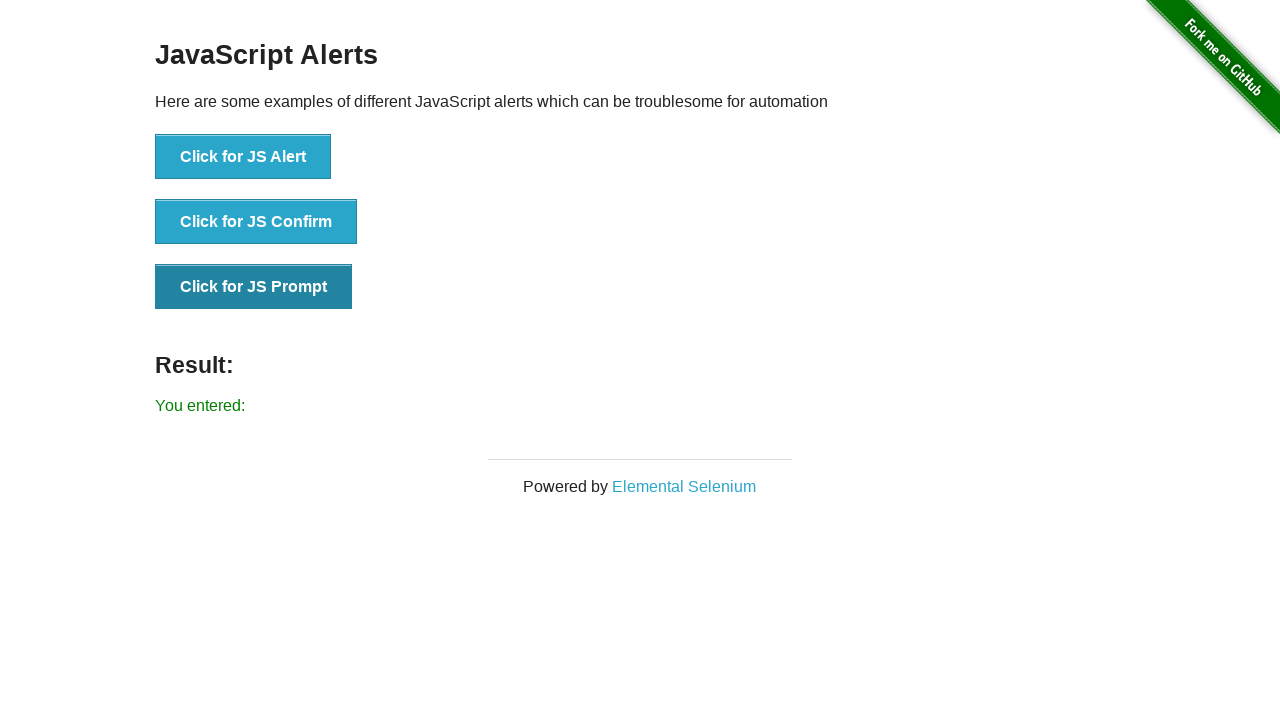

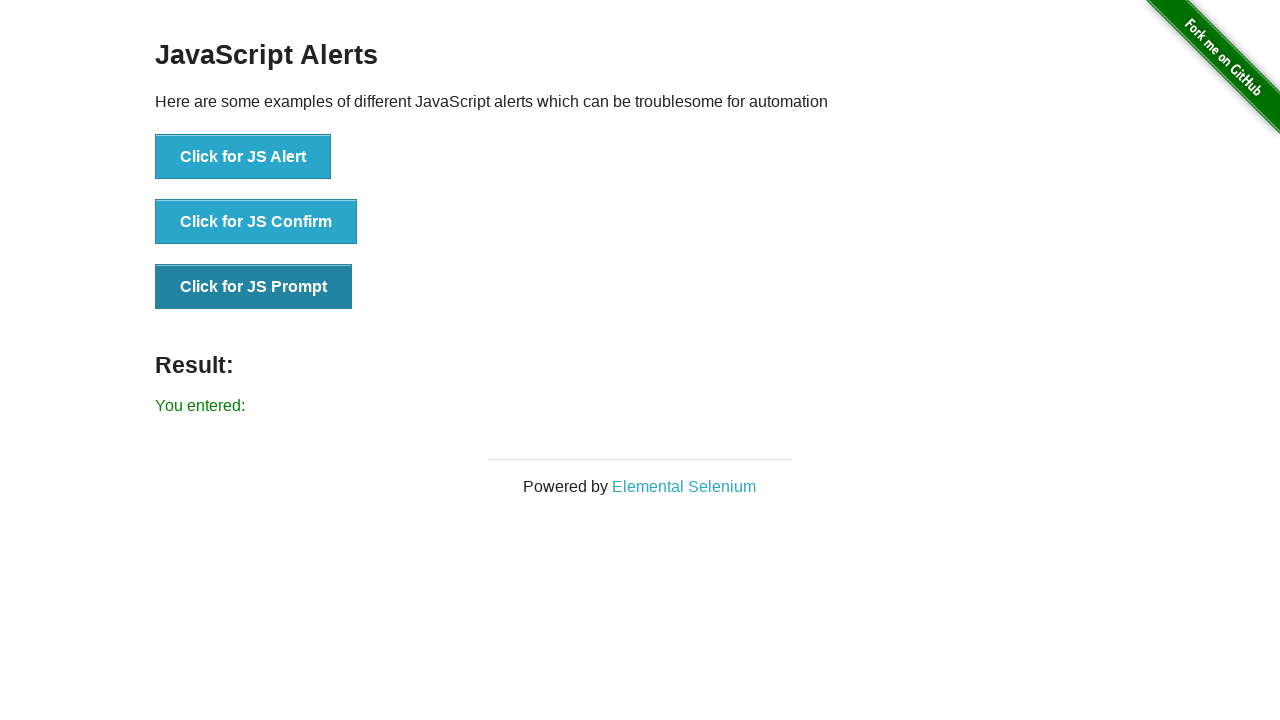